Types in the first text field and verifies enabled/disabled states of text fields

Starting URL: https://antoniotrindade.com.br/treinoautomacao/elementsweb.html

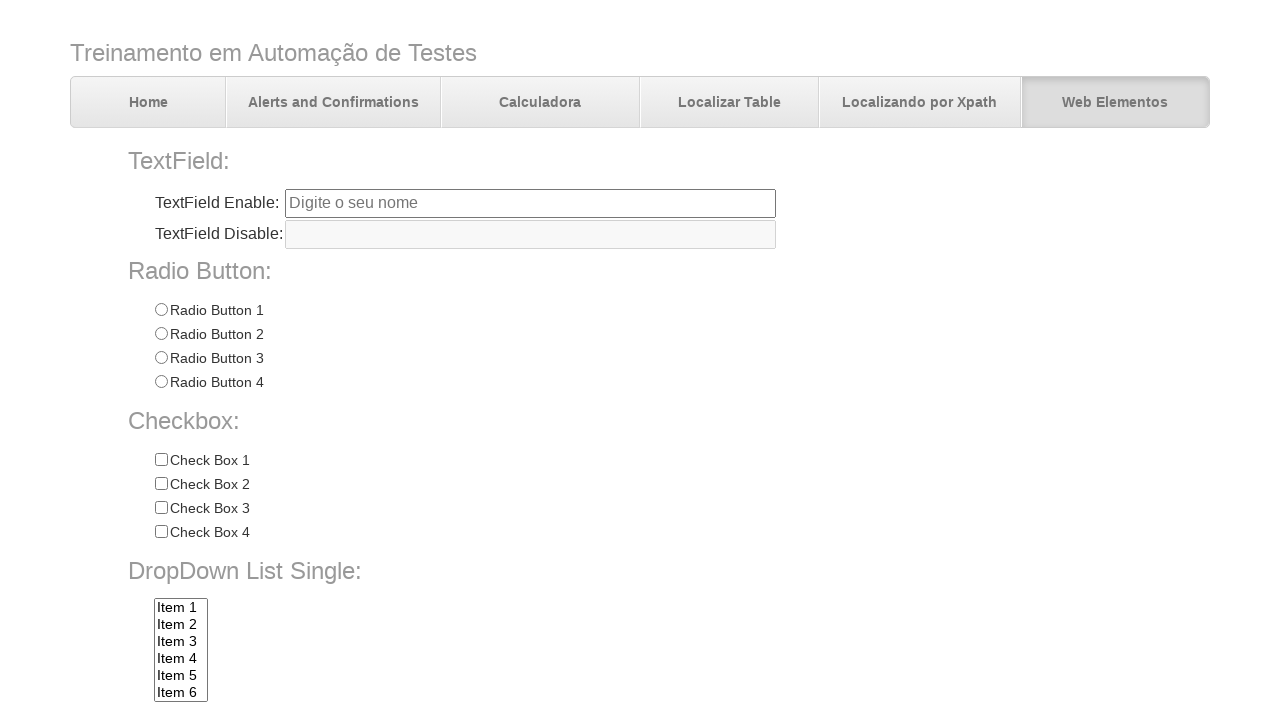

Filled first name field with 'Sarah Connor'
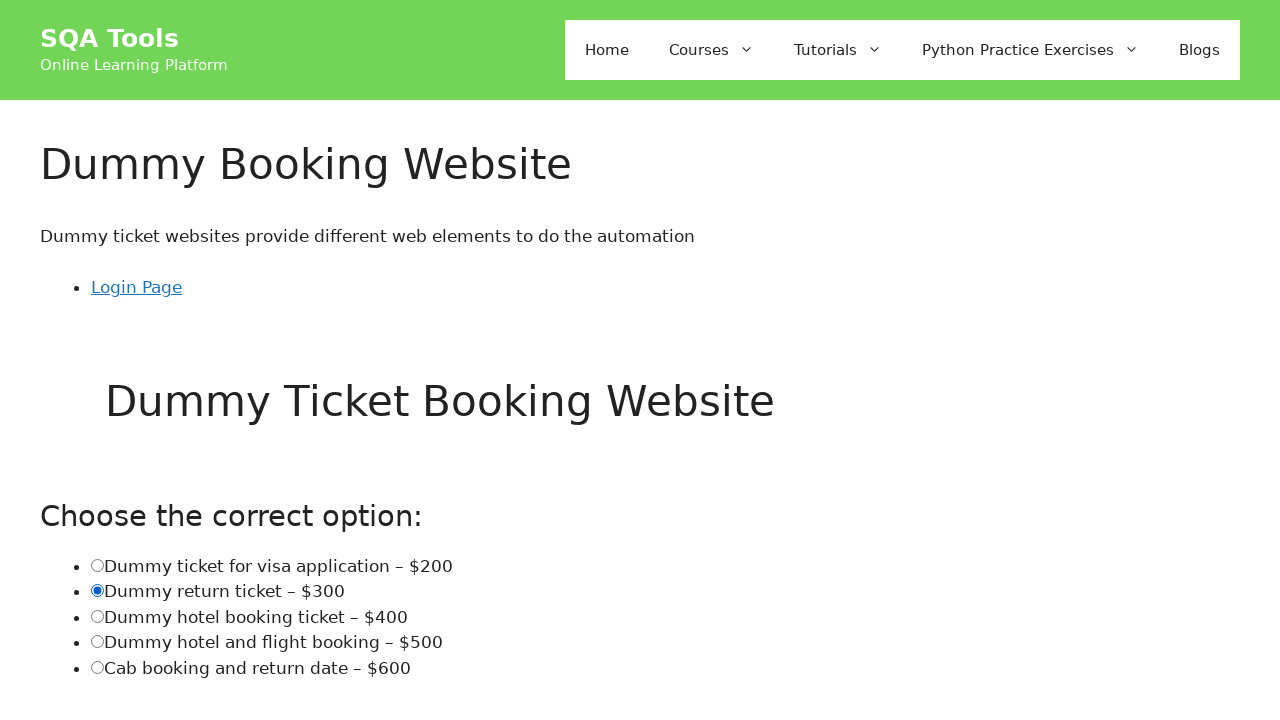

Filled email field with 'sarahconnor@example.com'
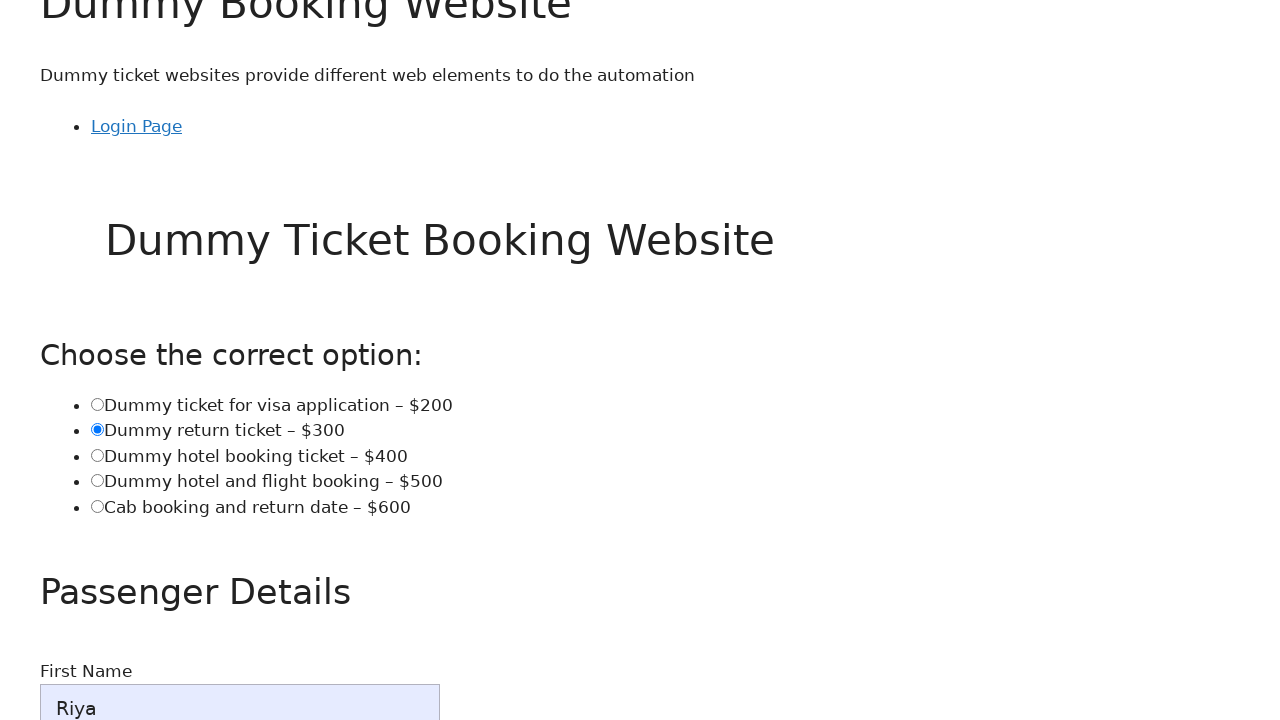

Filled confirm email field with 'sarahconnor@example.com'
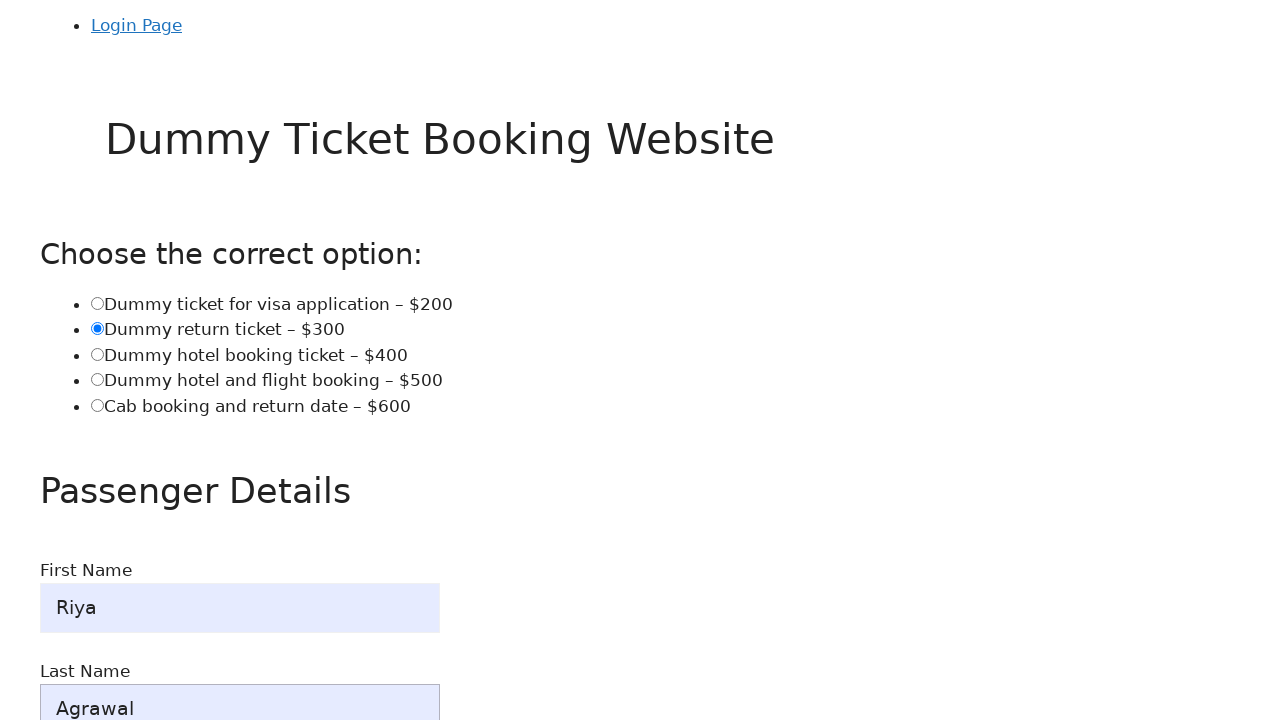

Filled password field with 'mypassword123'
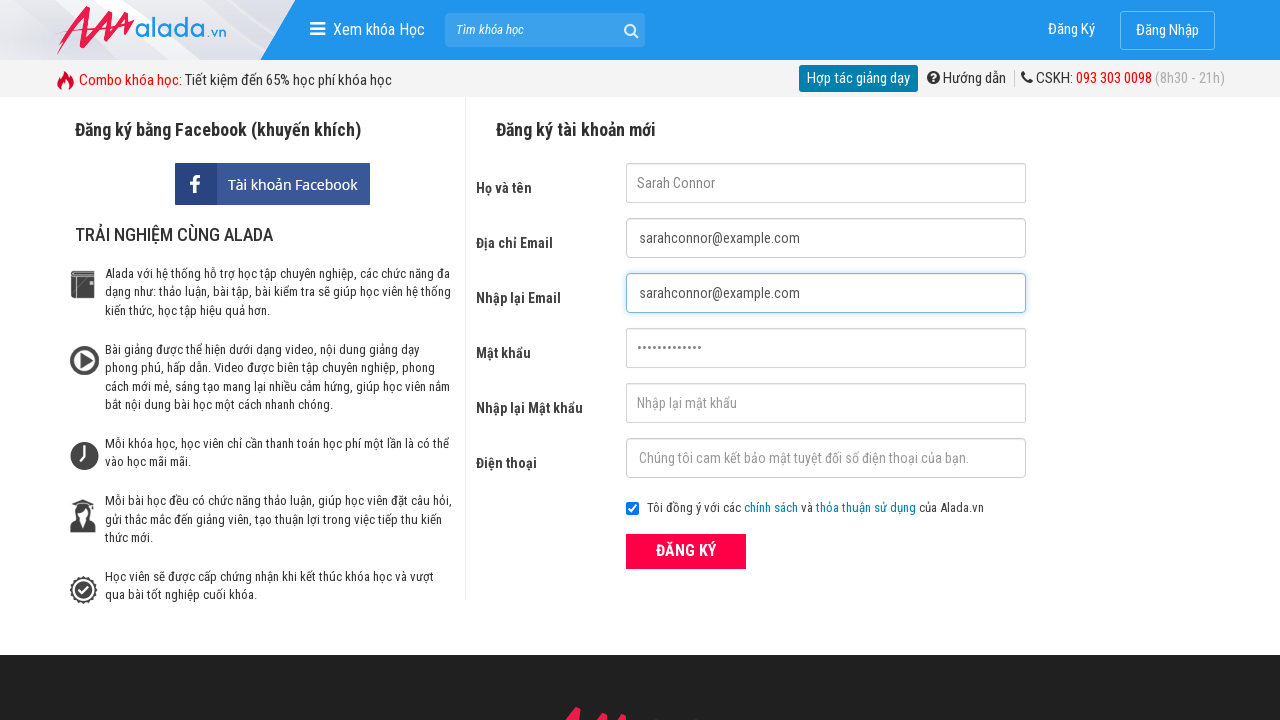

Filled confirm password field with mismatched password 'mypasswrod123'
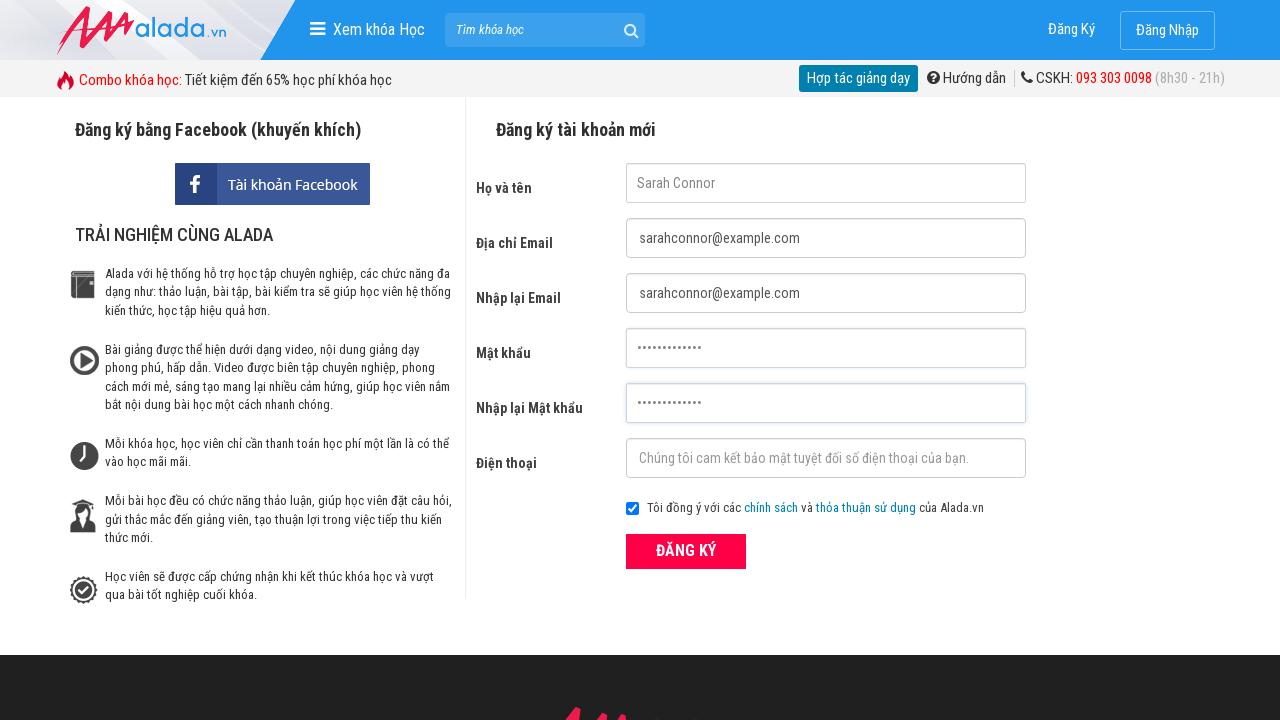

Filled phone number field with '0934567890'
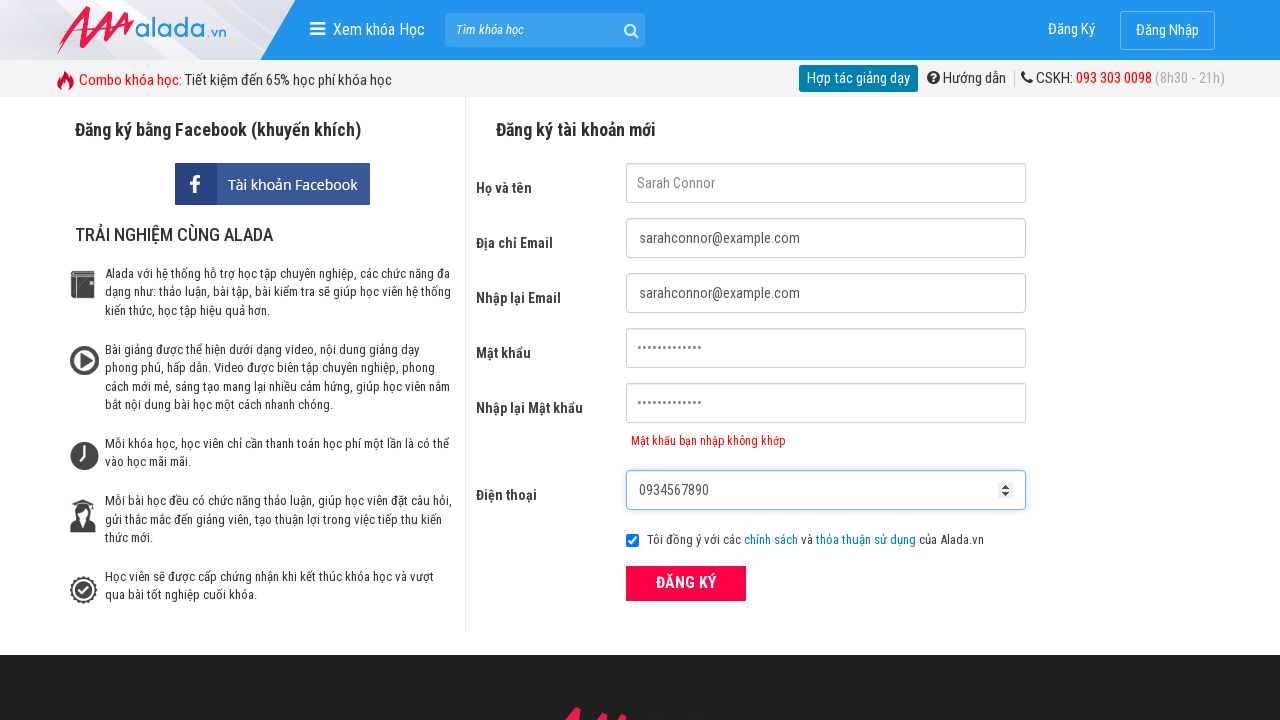

Clicked submit button to register
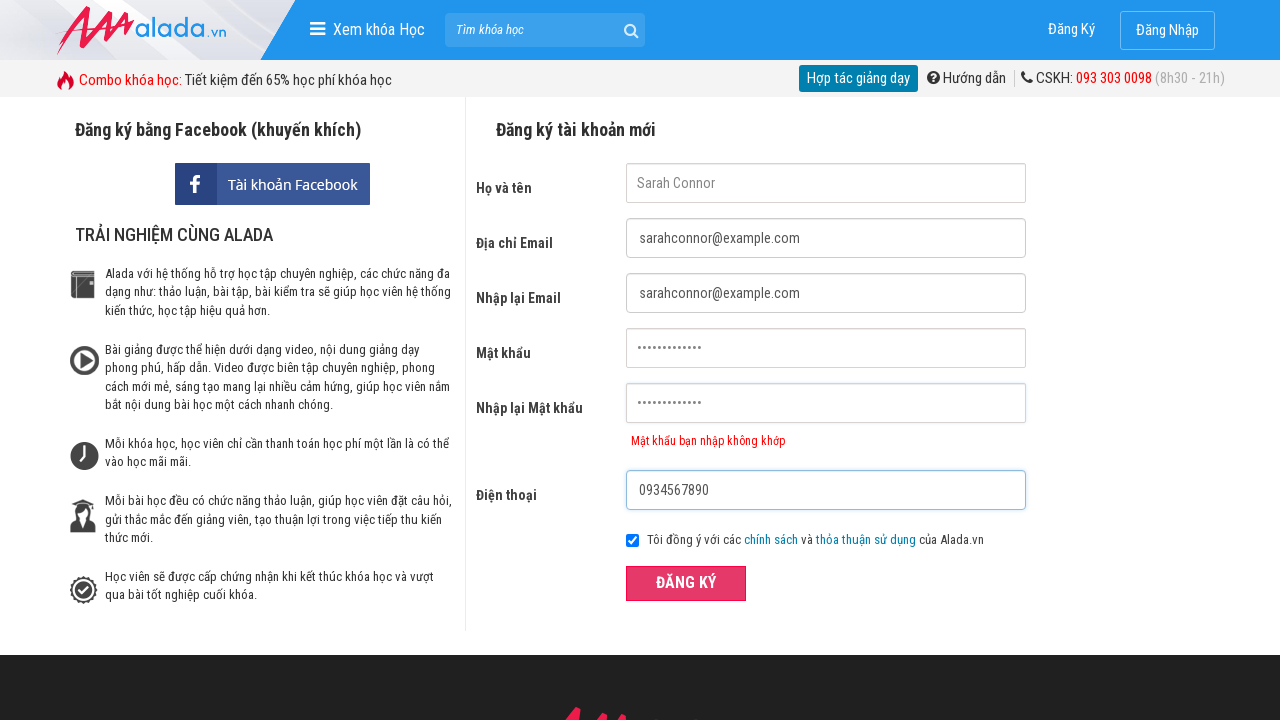

Password confirmation error message appeared
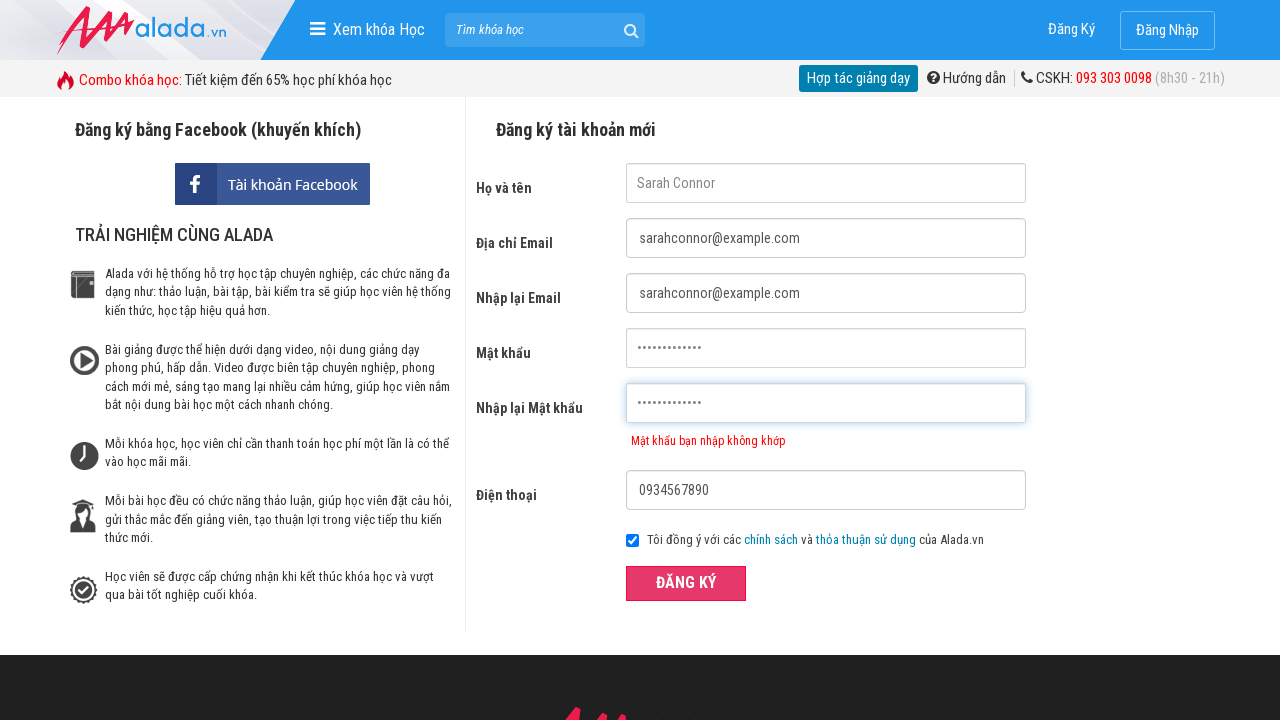

Verified password mismatch error message: 'Mật khẩu bạn nhập không khớp'
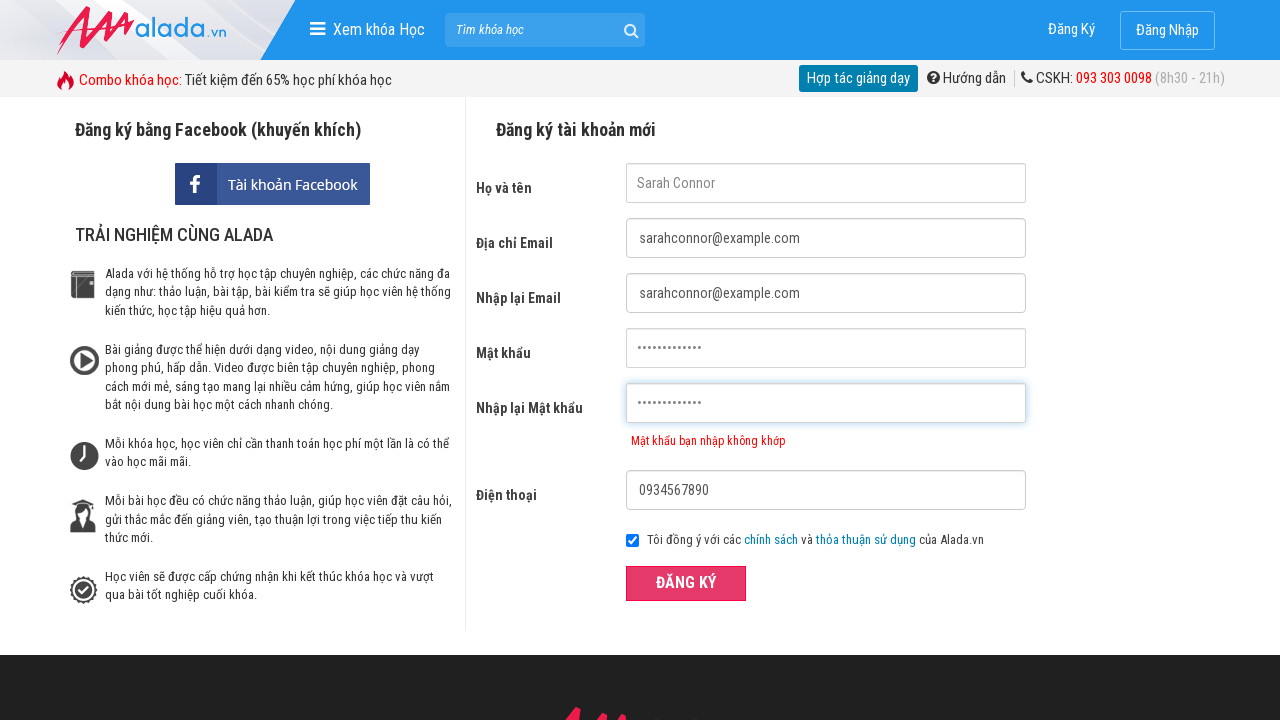

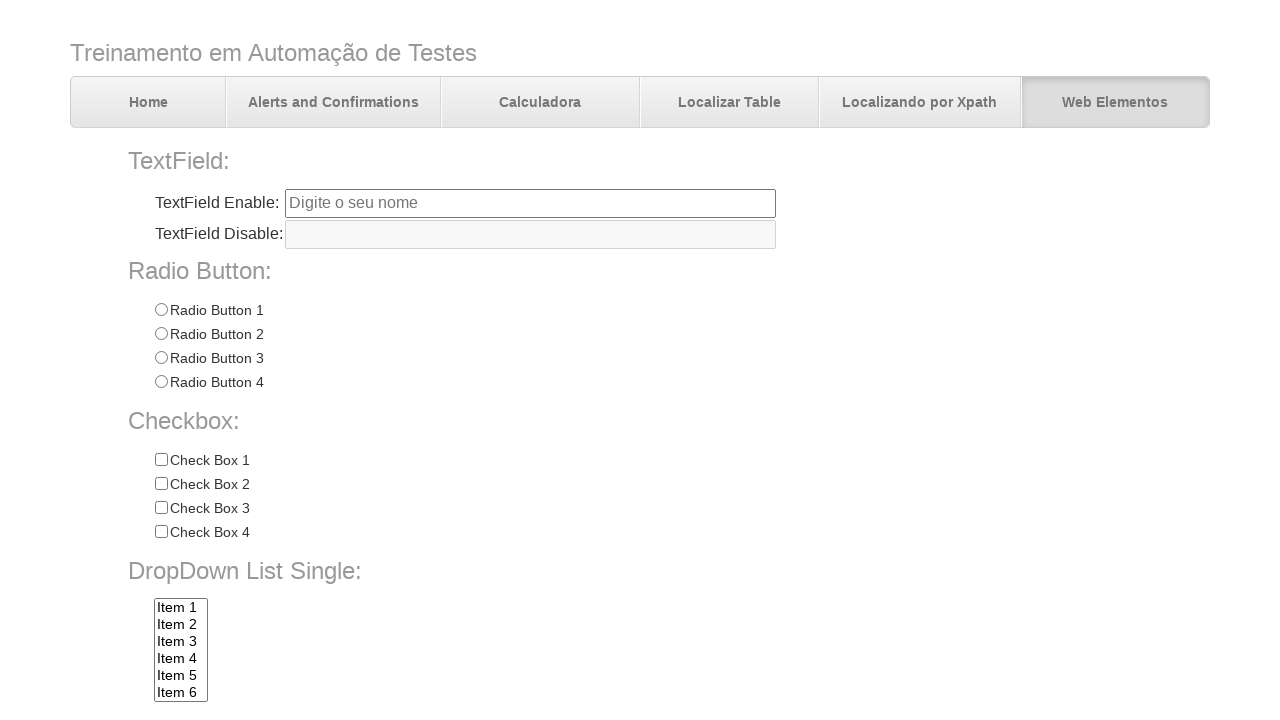